Tests the NSE India pre-open market page by selecting 'All' category from the dropdown and clicking the CSV download button to verify the download functionality works.

Starting URL: https://www.nseindia.com/market-data/pre-open-market-cm-and-emerge-market

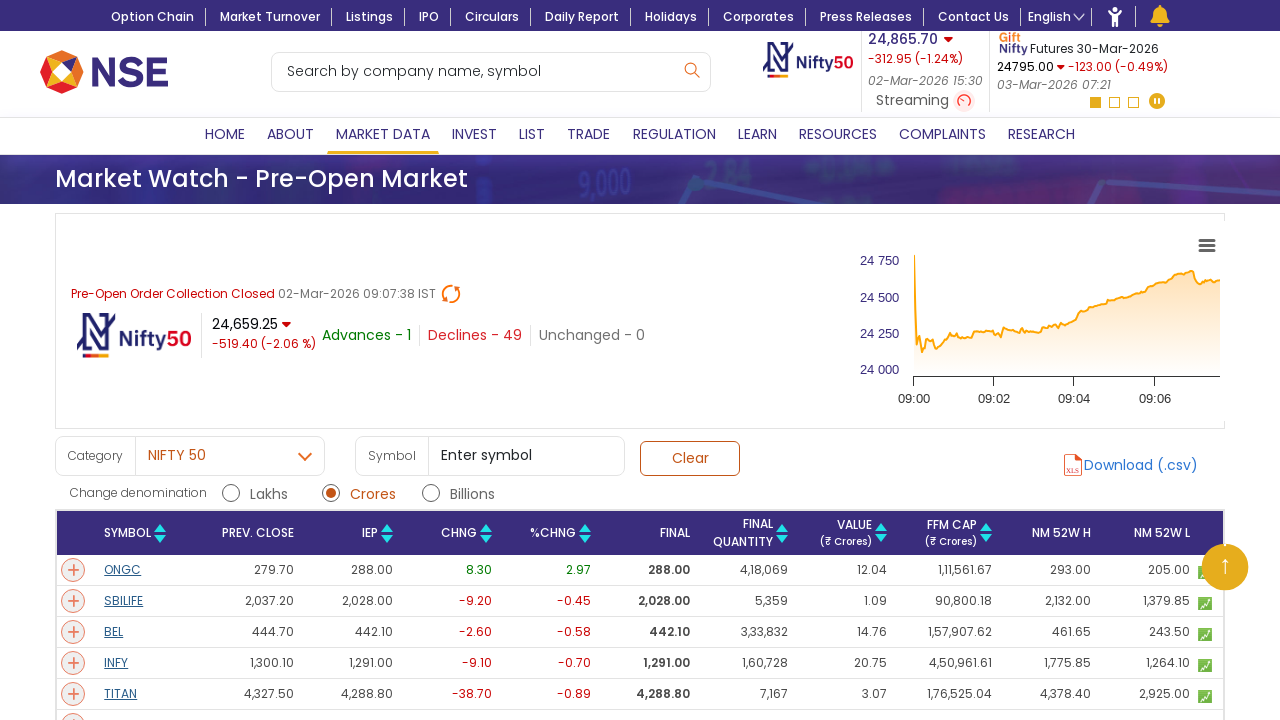

Waited for page to reach networkidle load state
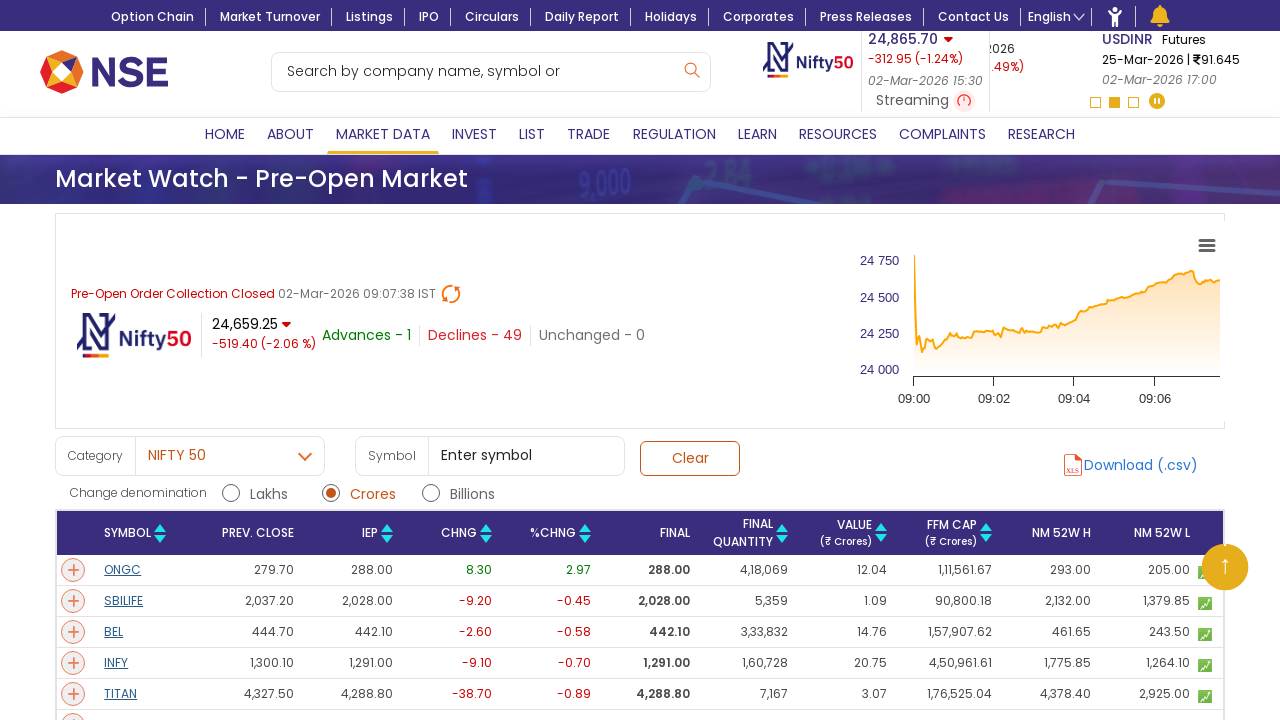

Waited 5 seconds for page content to fully render
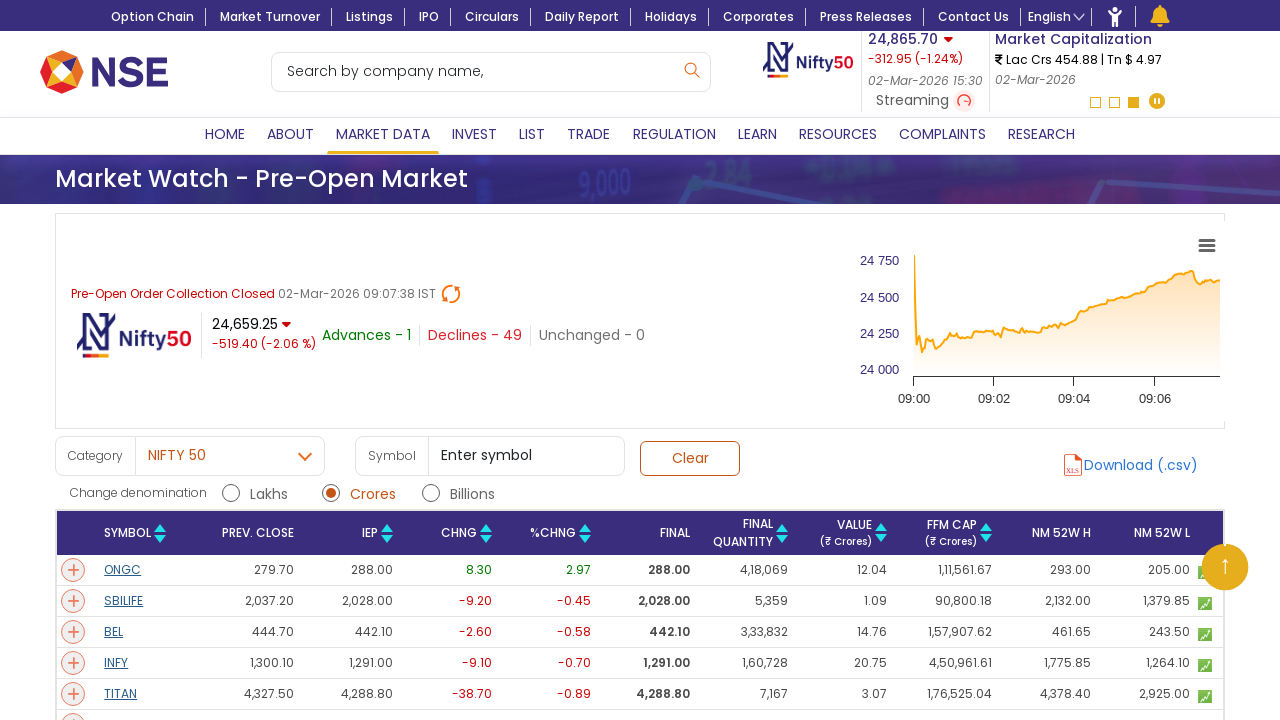

Category dropdown selector became available
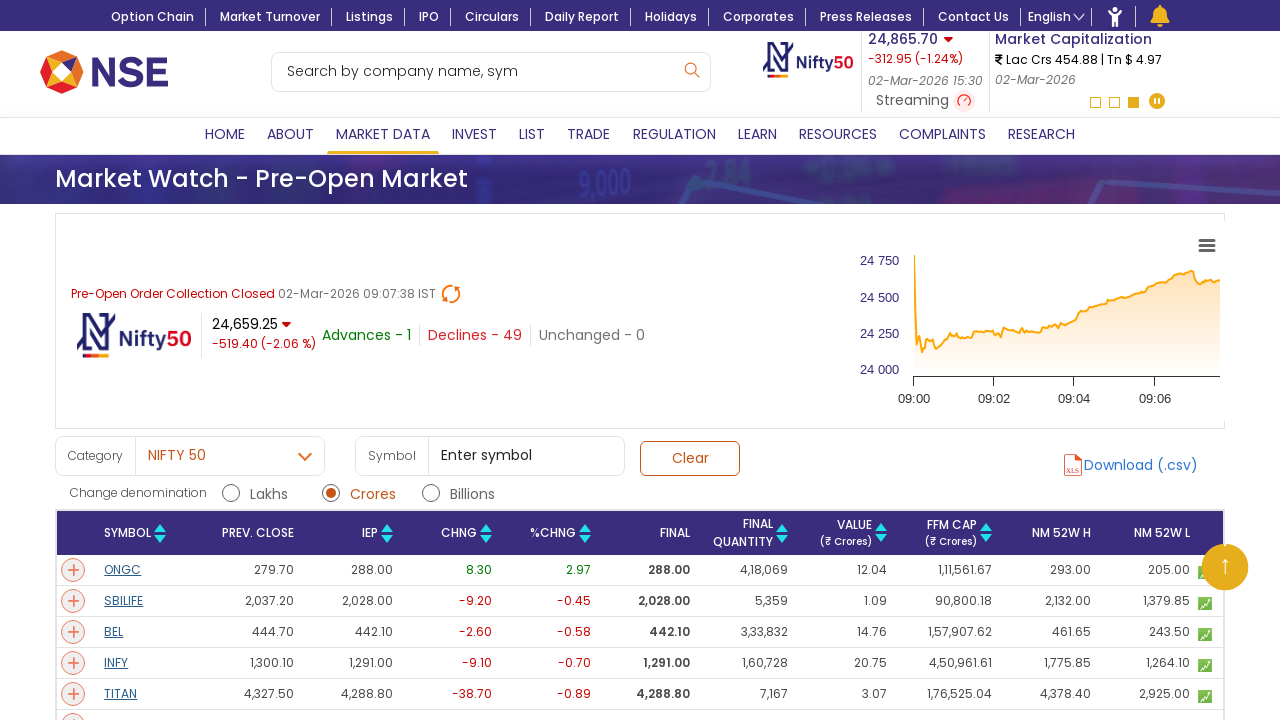

Clicked on the Category dropdown to open it at (230, 456) on #sel-Pre-Open-Market
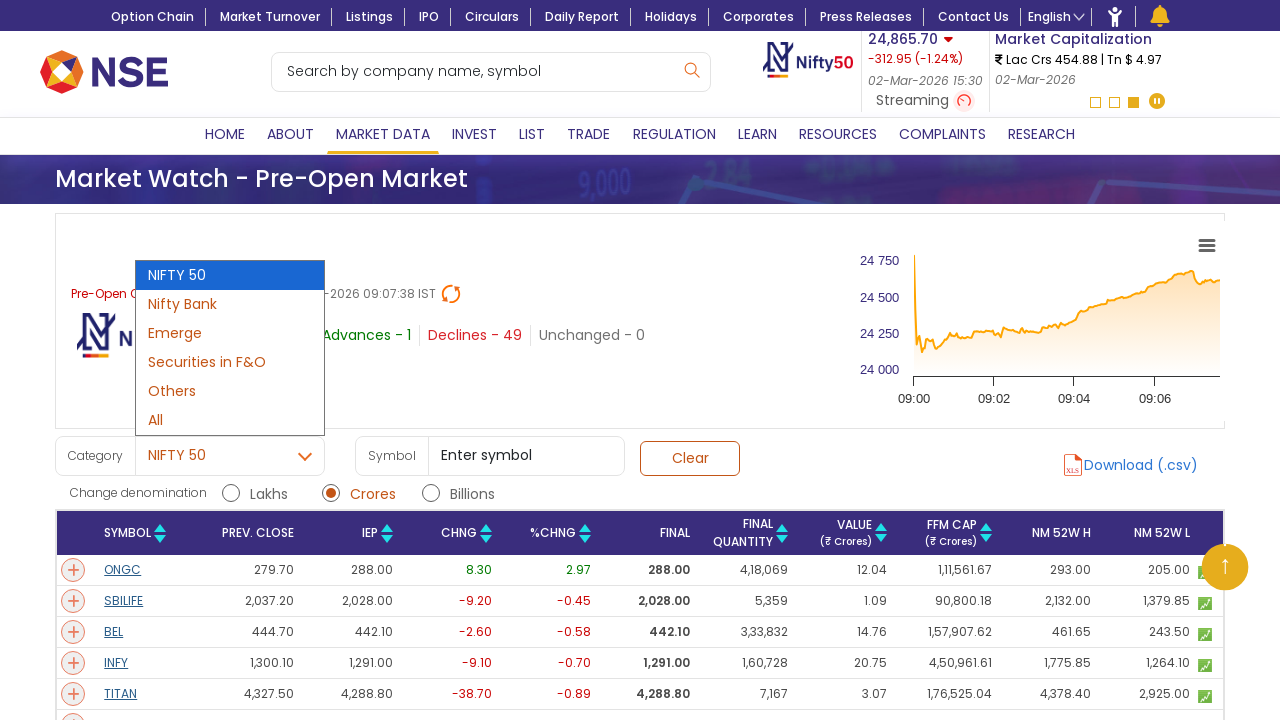

Waited for dropdown to fully open
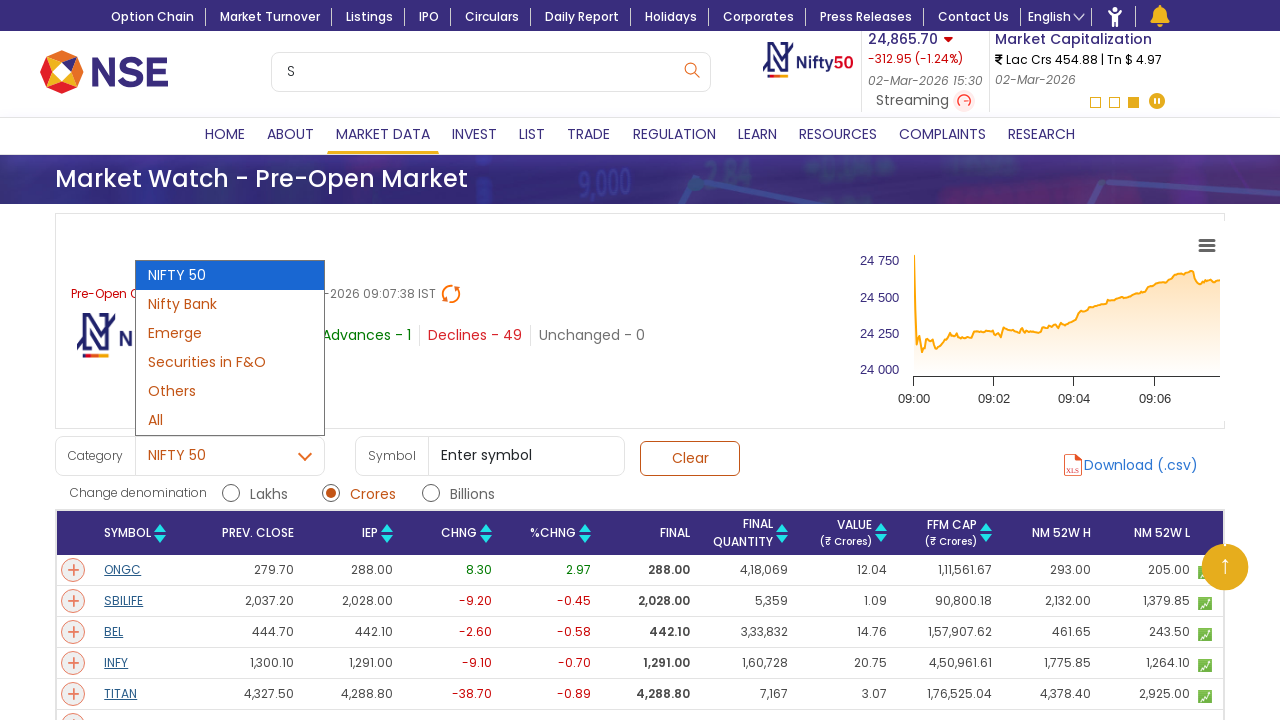

Selected 'All' option from the Category dropdown on #sel-Pre-Open-Market
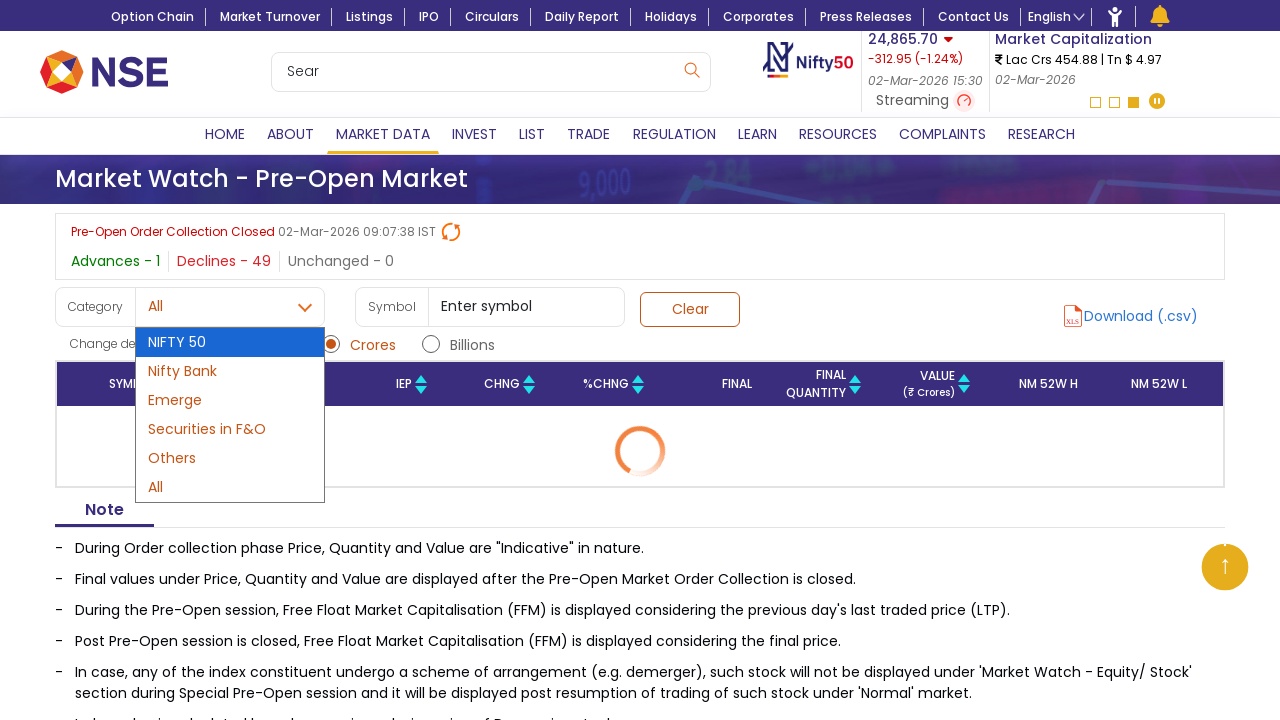

Waited for page to update after selecting 'All' category
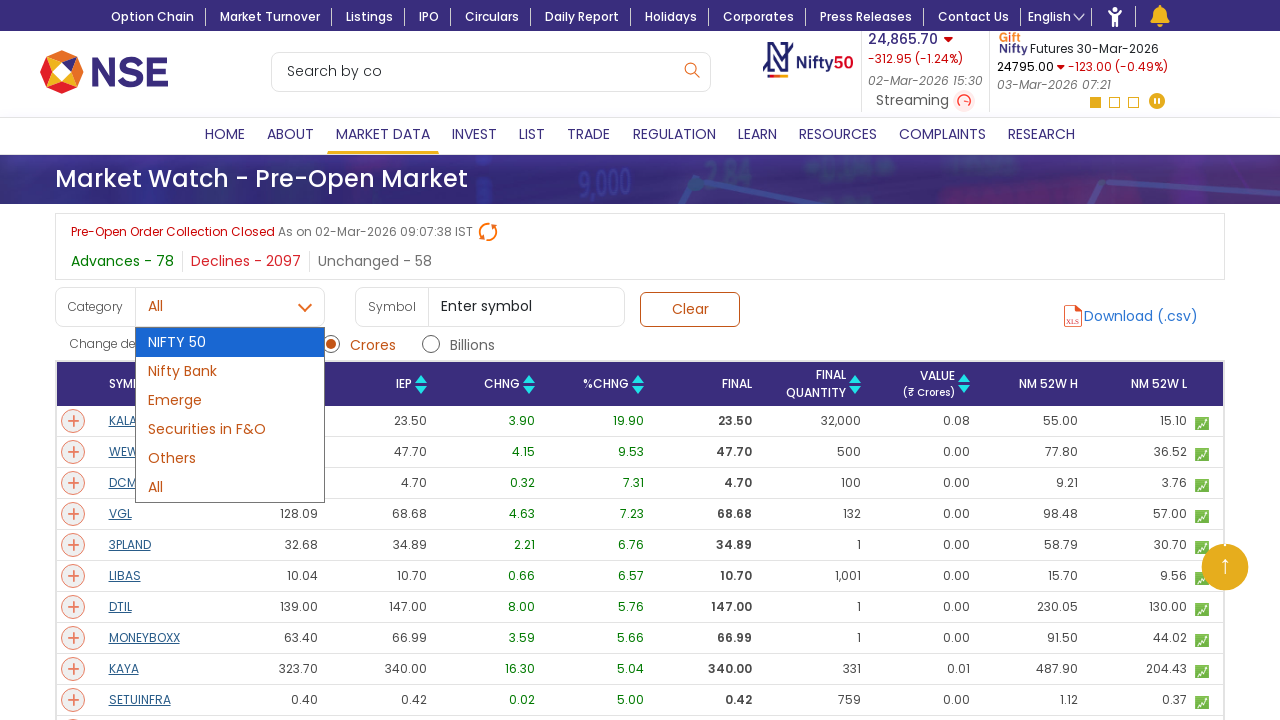

Located the CSV download button
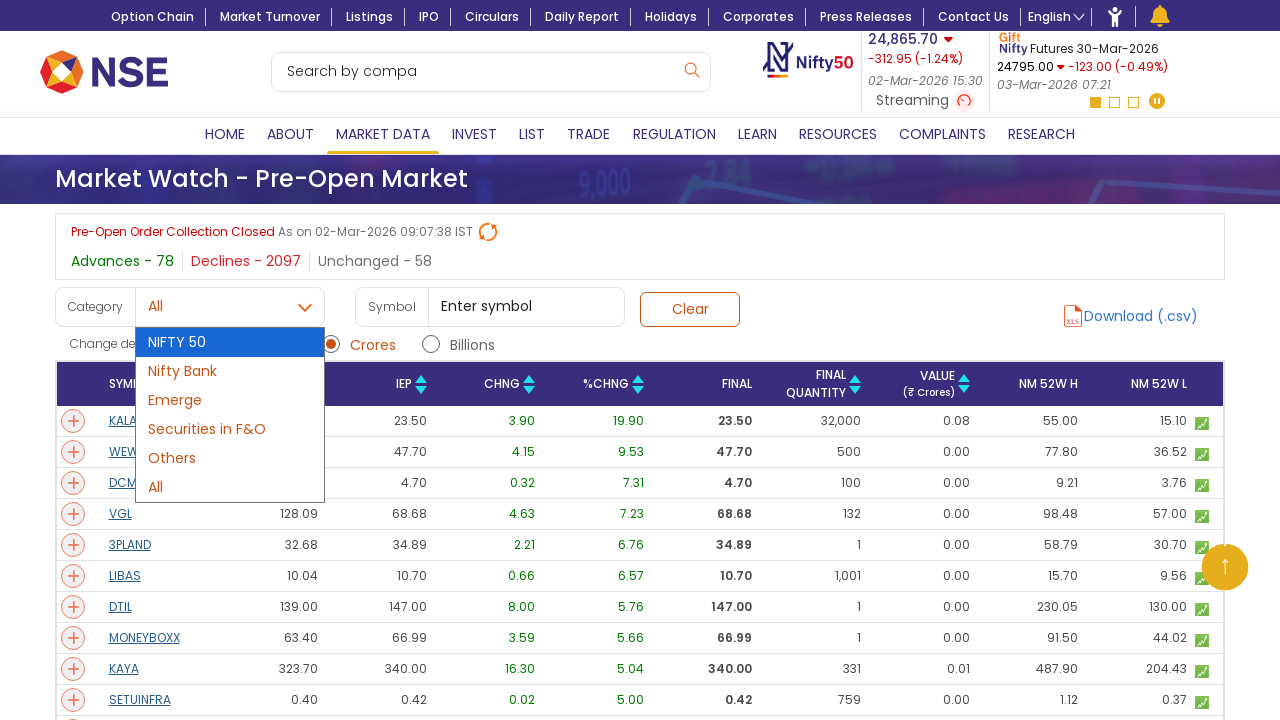

Clicked the CSV download button to initiate download at (1141, 316) on text=Download (.csv) >> nth=0
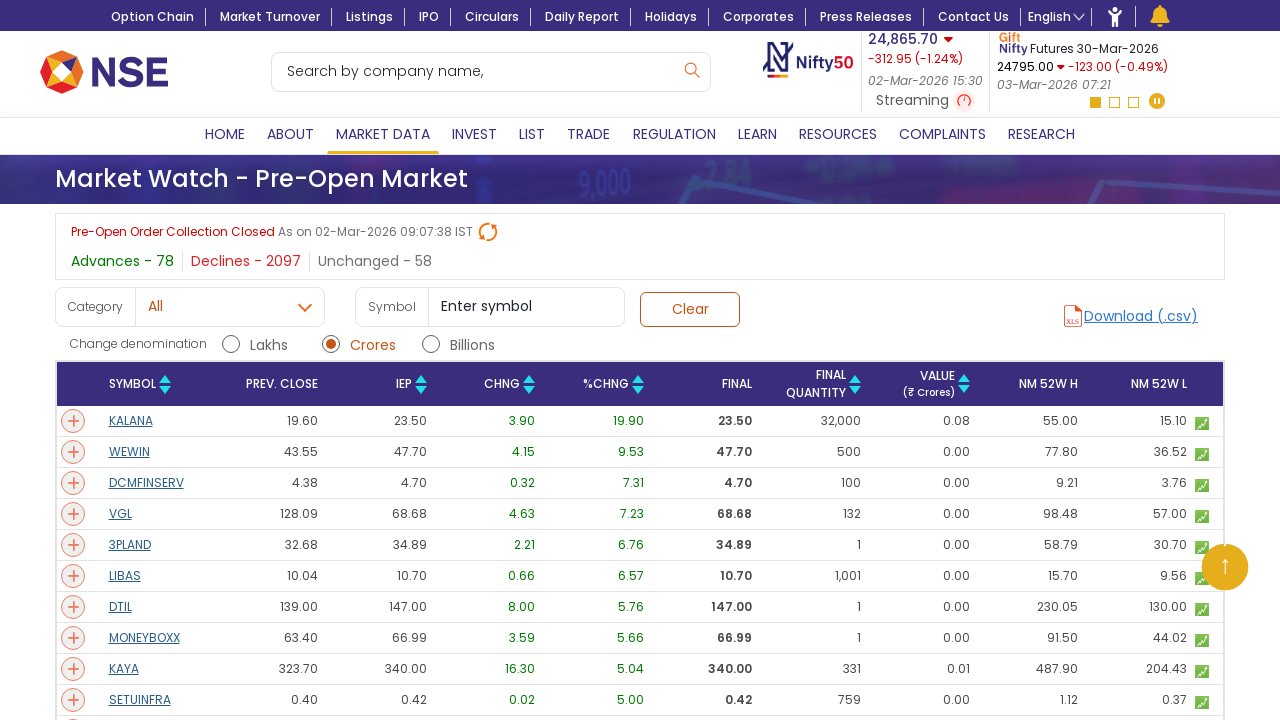

Waited for download to initiate
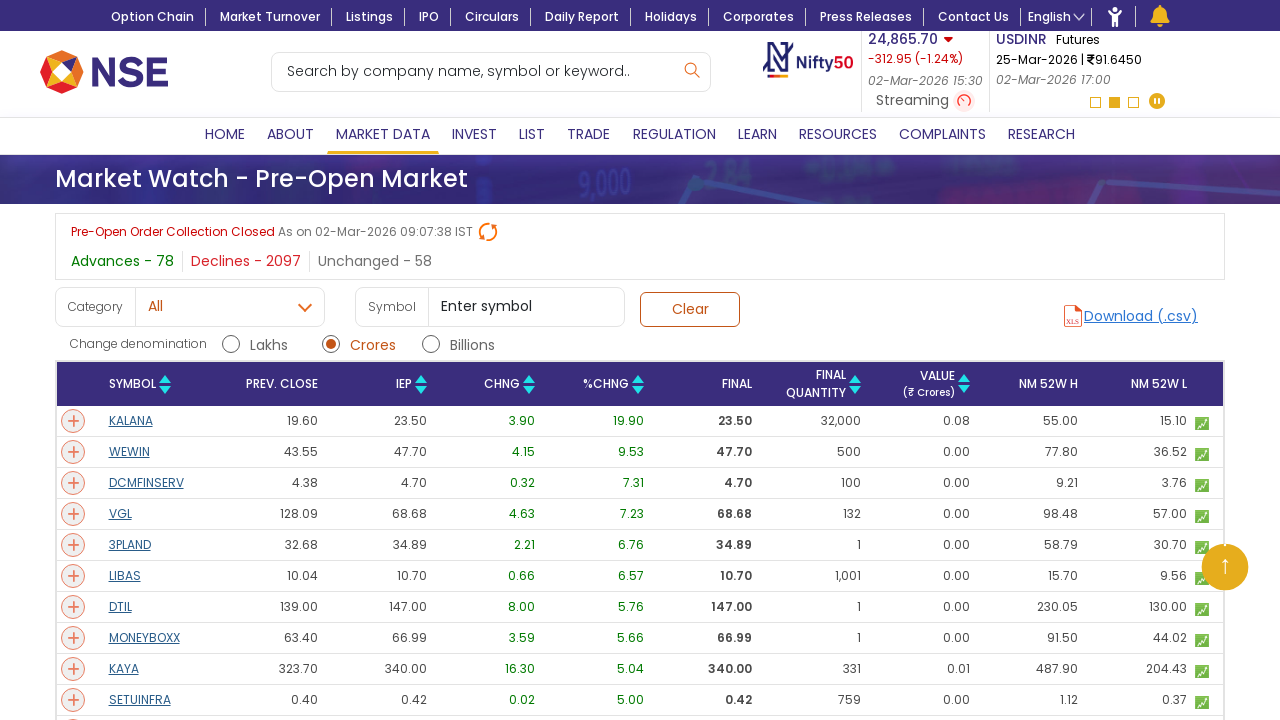

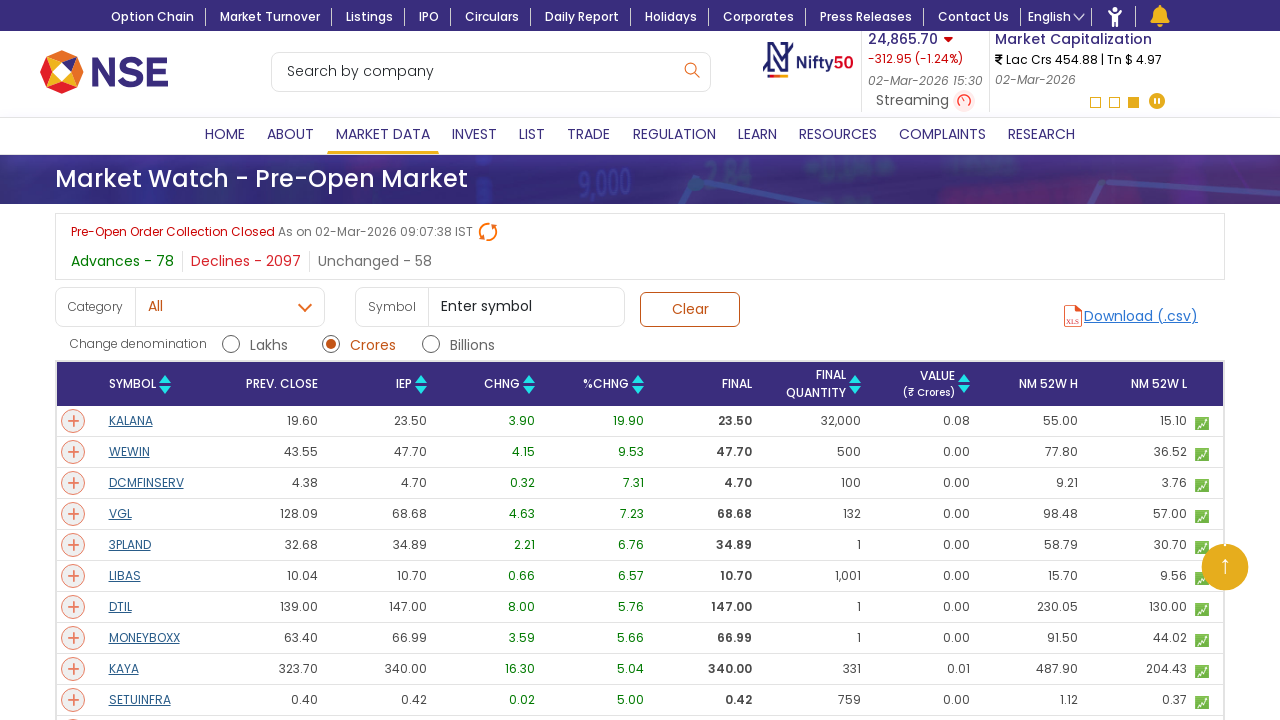